Tests the operational capacity locations page by clicking the retrieve button and waiting for cycle information to load

Starting URL: https://transmission.wbienergy.com/informational_postings/capacity/operational_capacity_locations.aspx

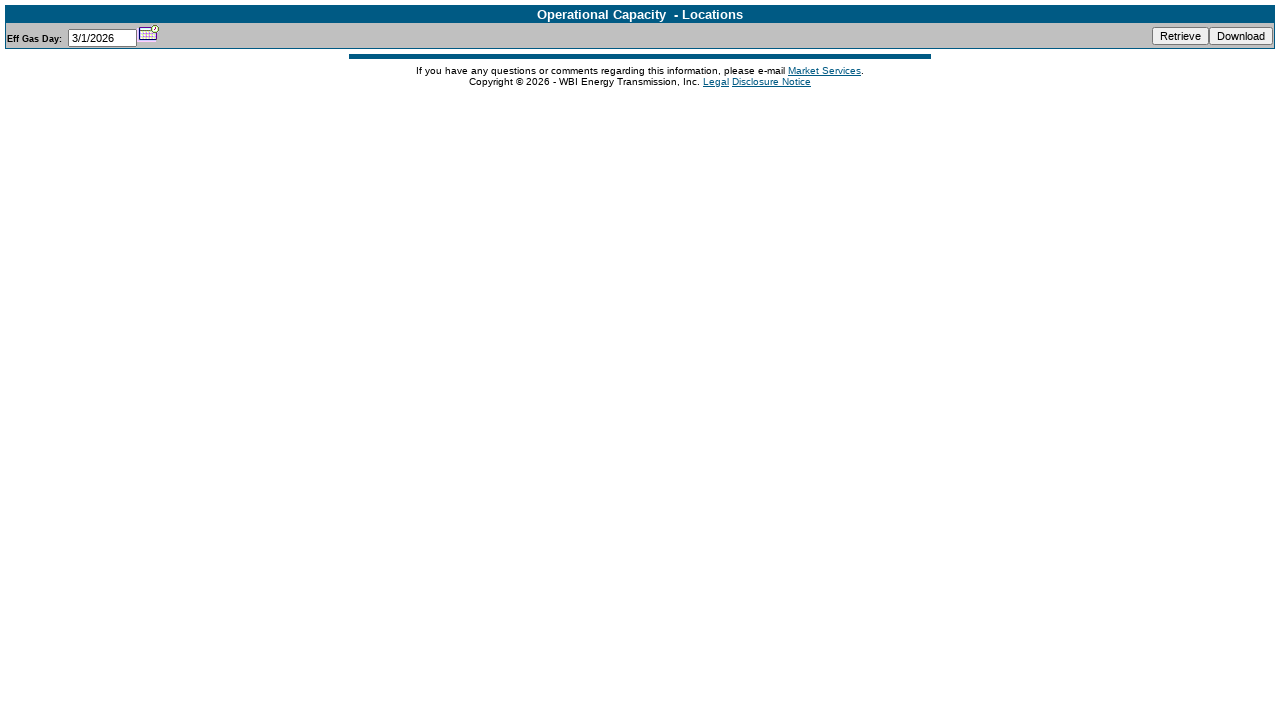

Clicked retrieve button to load operational capacity data at (1180, 36) on #btnRetrieve
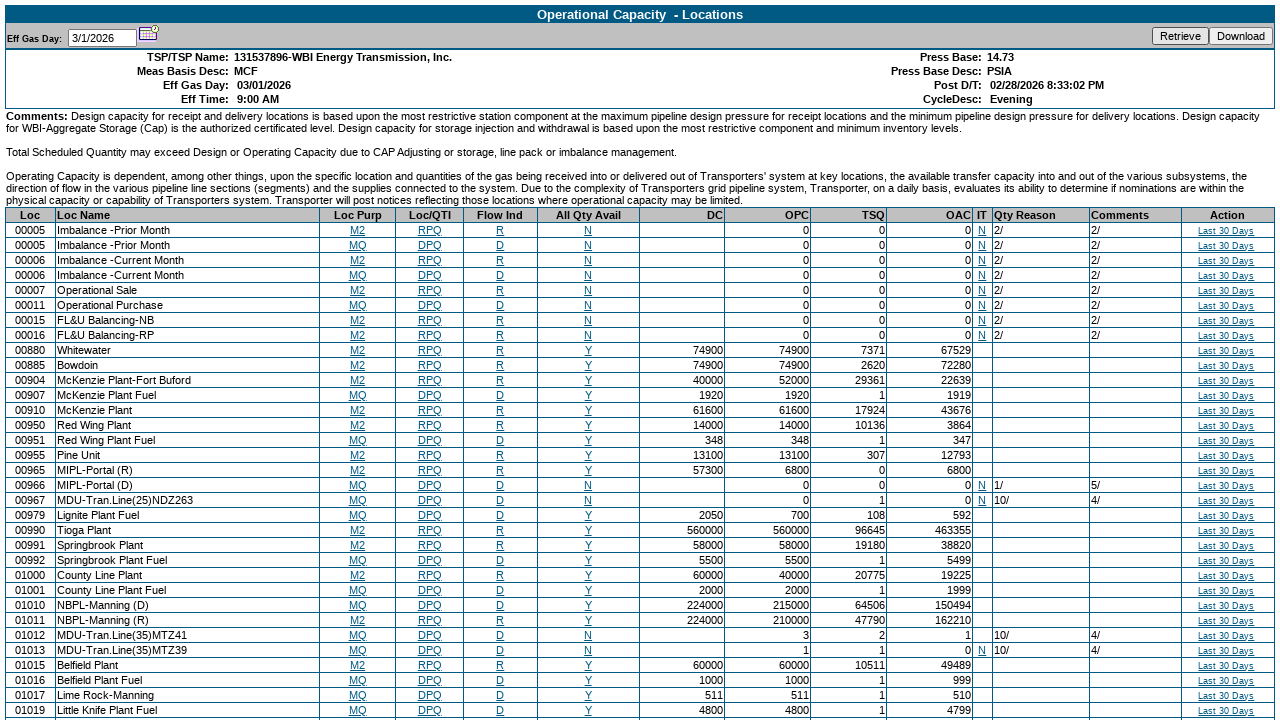

Cycle information loaded and label became visible
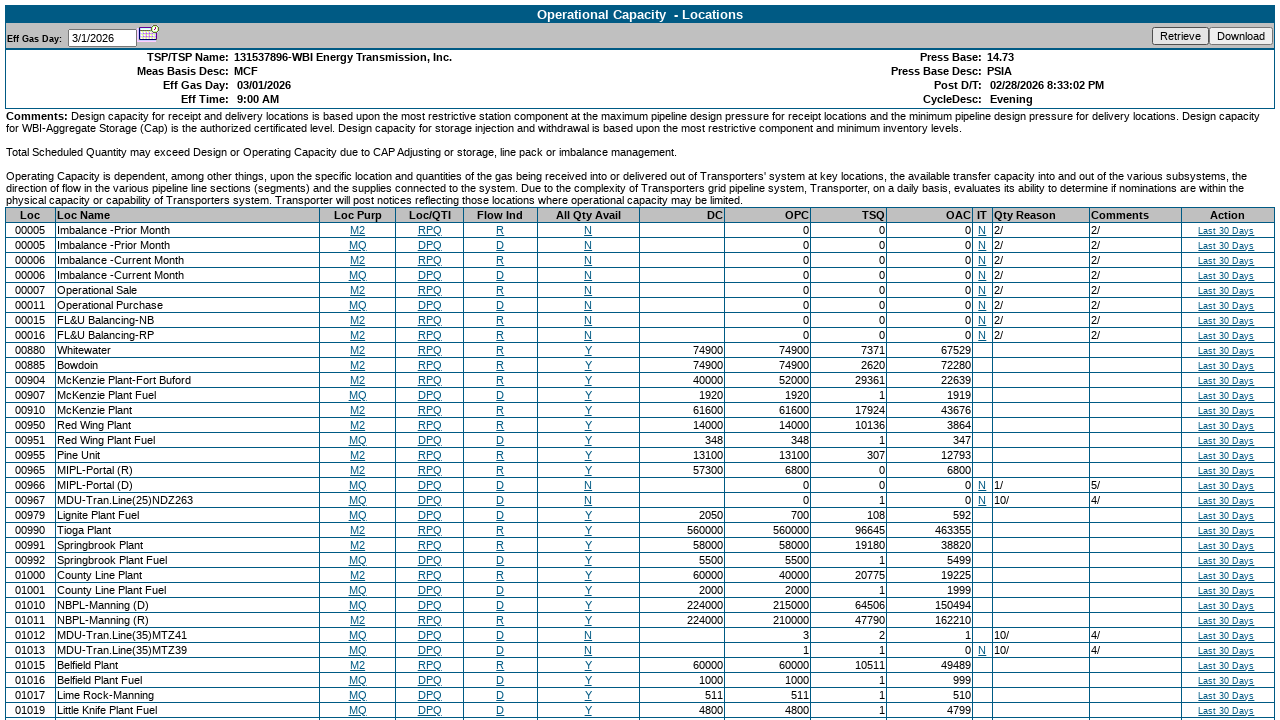

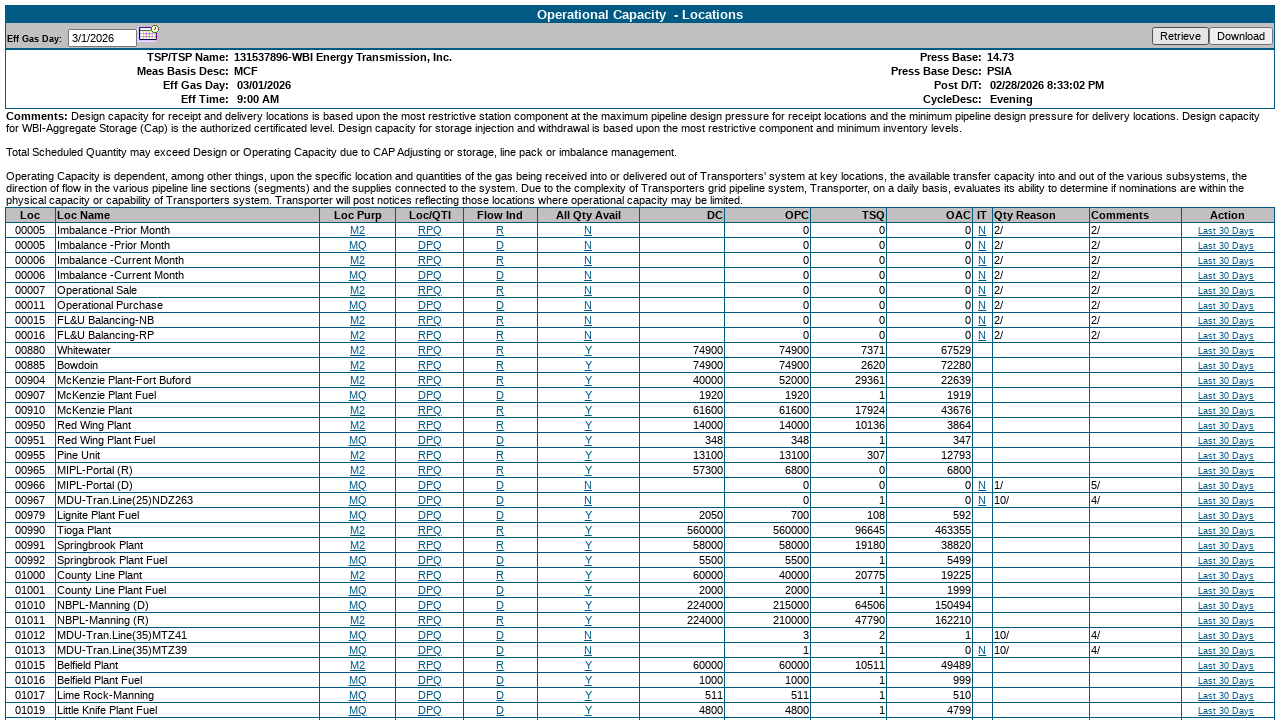